Navigates to a fashion website and scrolls to the Returns link at the bottom of the page

Starting URL: https://www.kalkifashion.com/

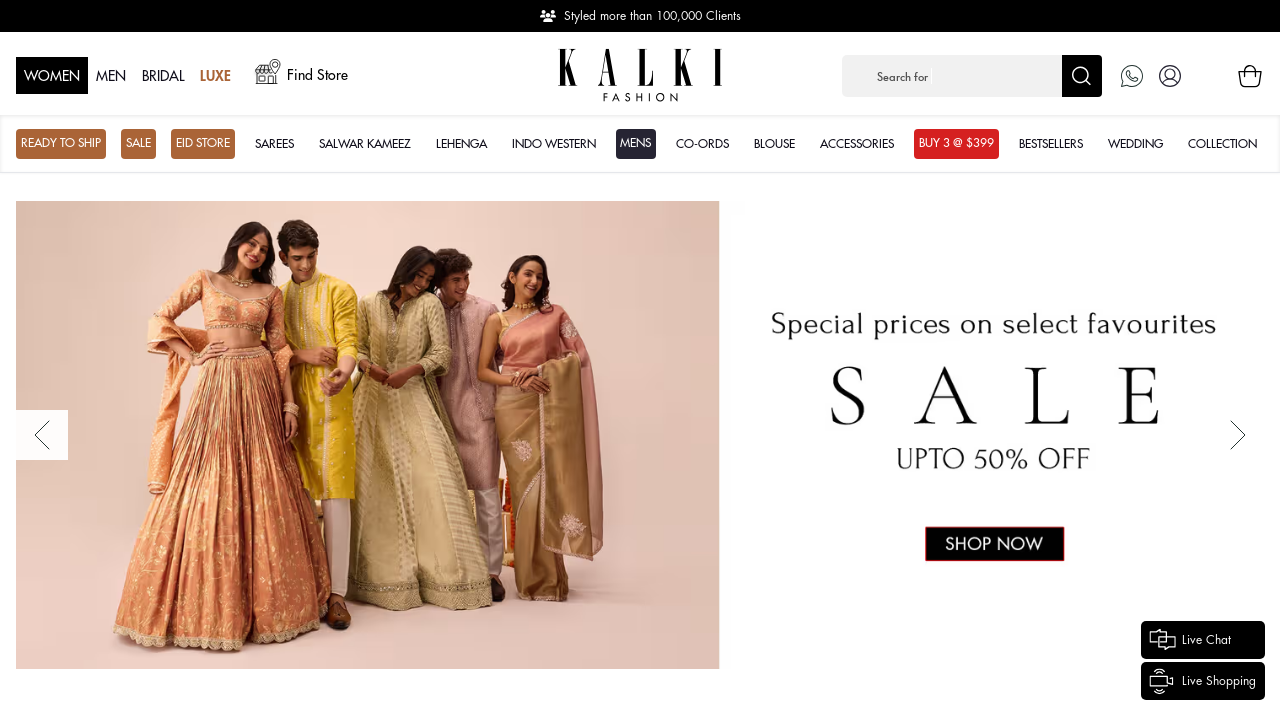

Located the Returns link at the bottom of the page
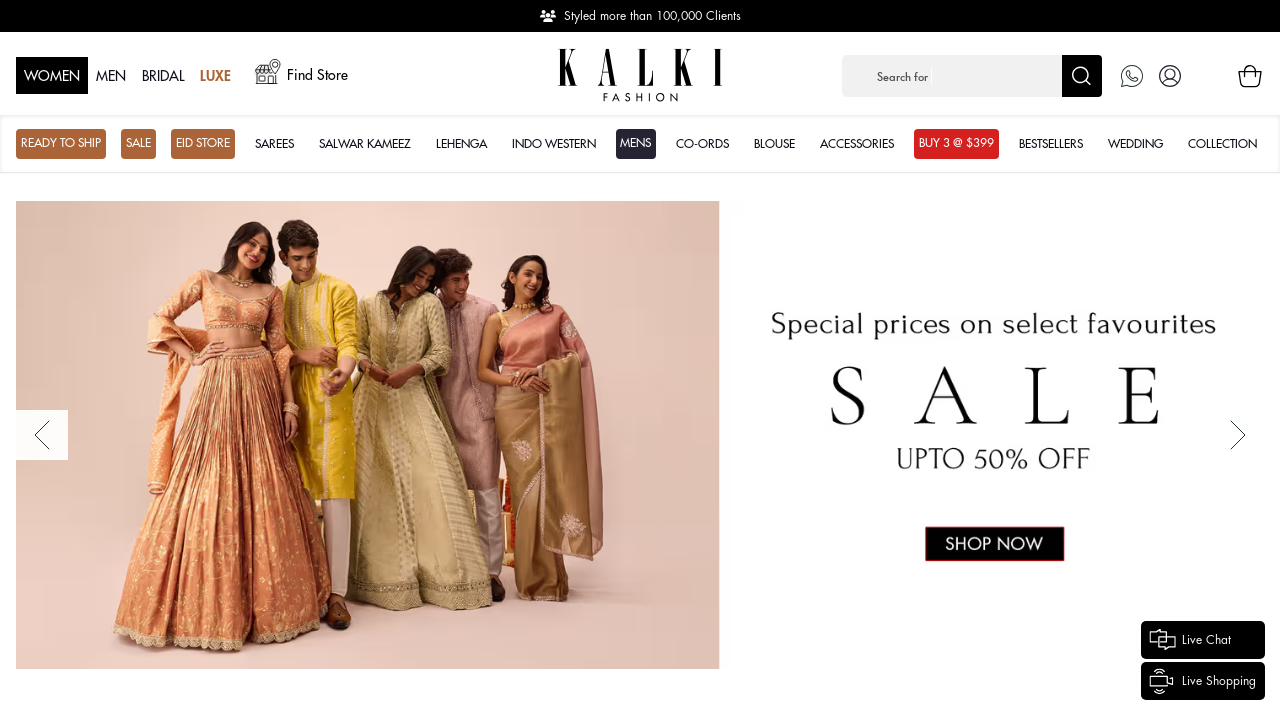

Scrolled the Returns link into view
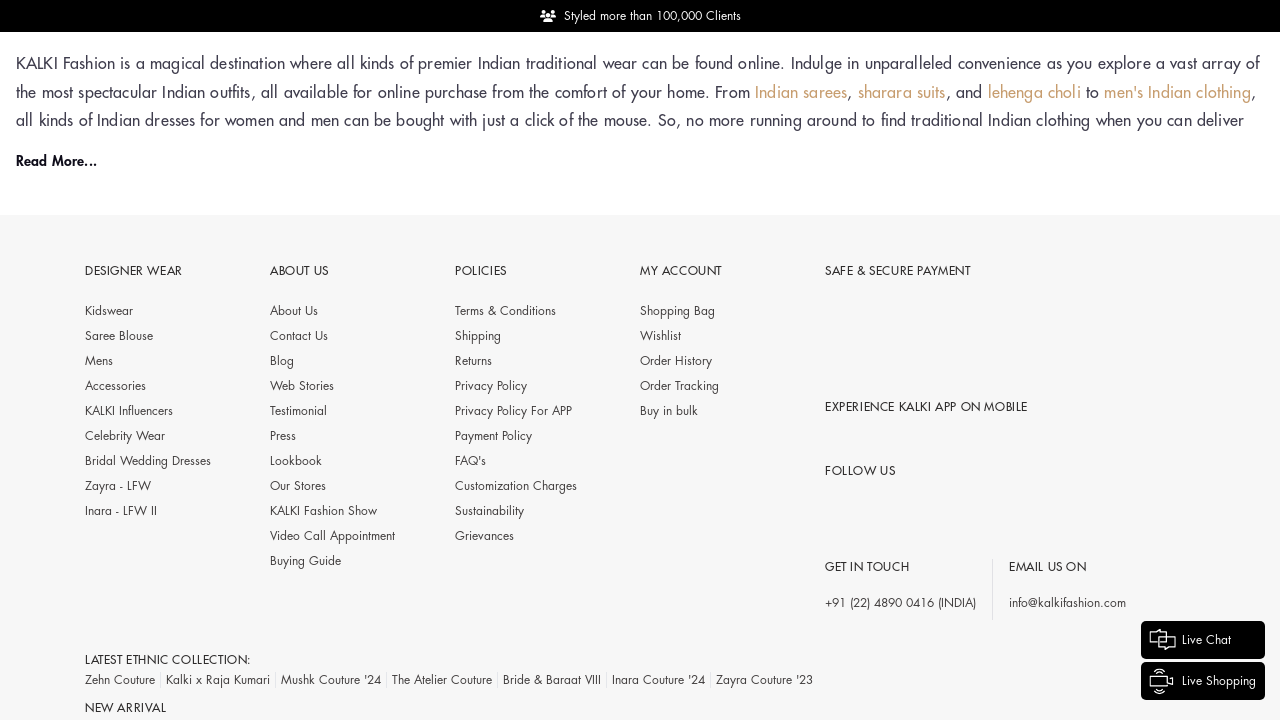

Waited 3 seconds to observe the scrolled position
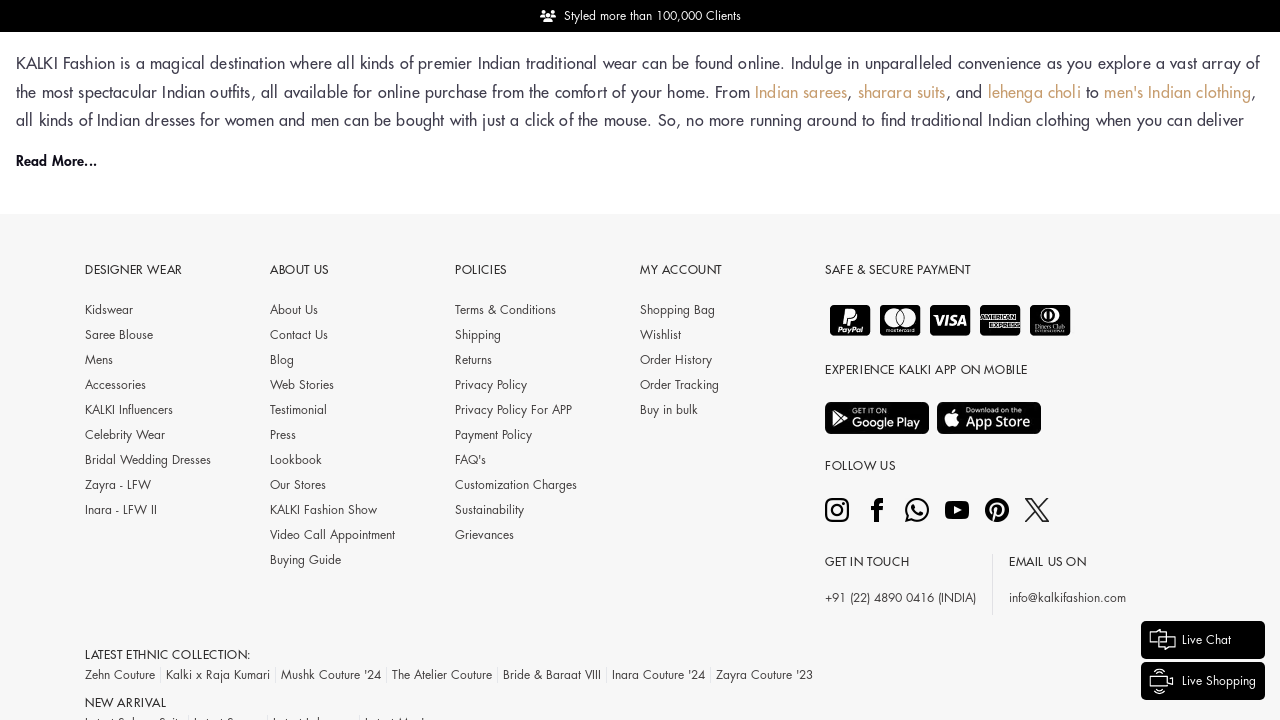

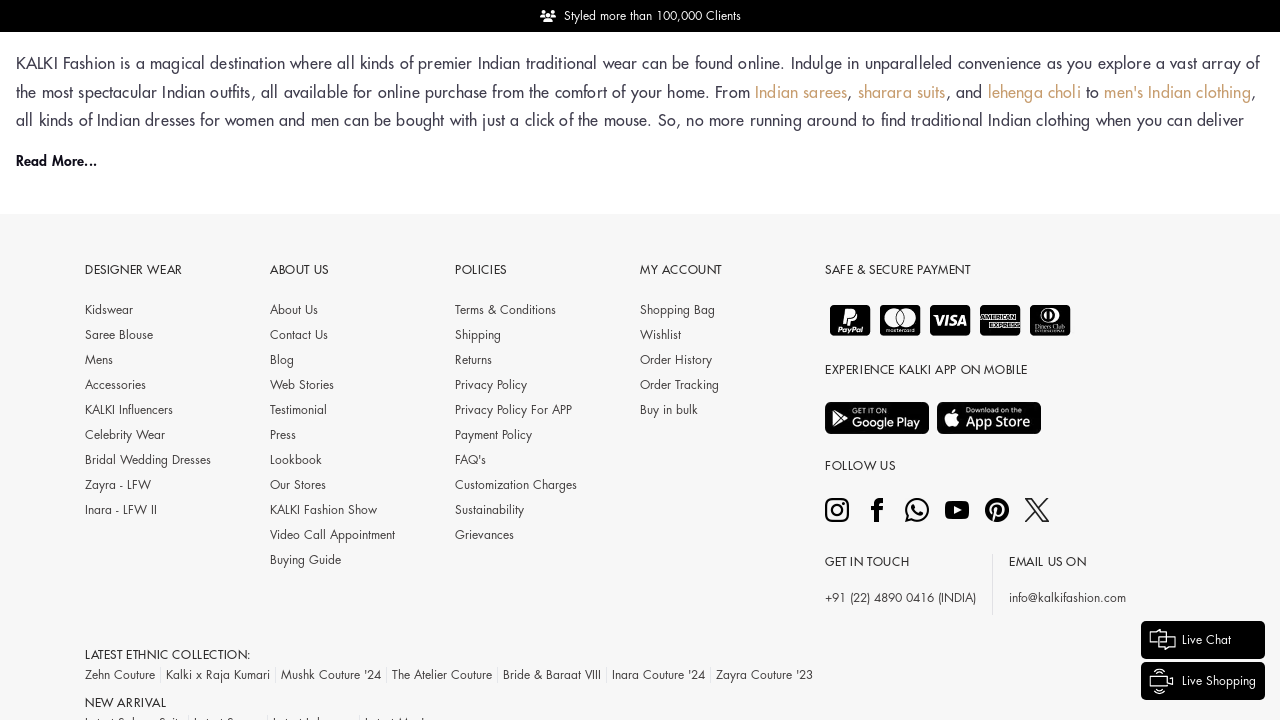